Tests dynamic loading with explicit wait strategy, waits for loading indicator to disappear before verifying result.

Starting URL: https://automationfc.github.io/dynamic-loading/

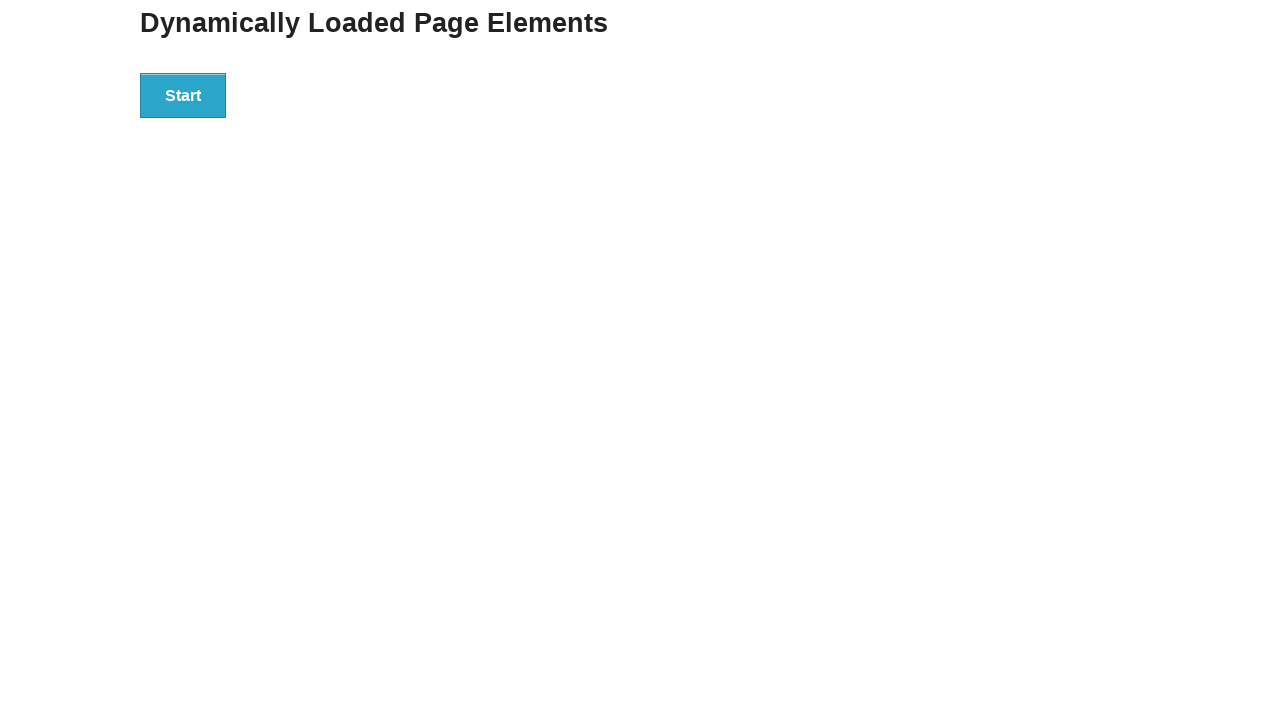

Clicked the Start button to initiate dynamic loading at (183, 95) on div#start>button
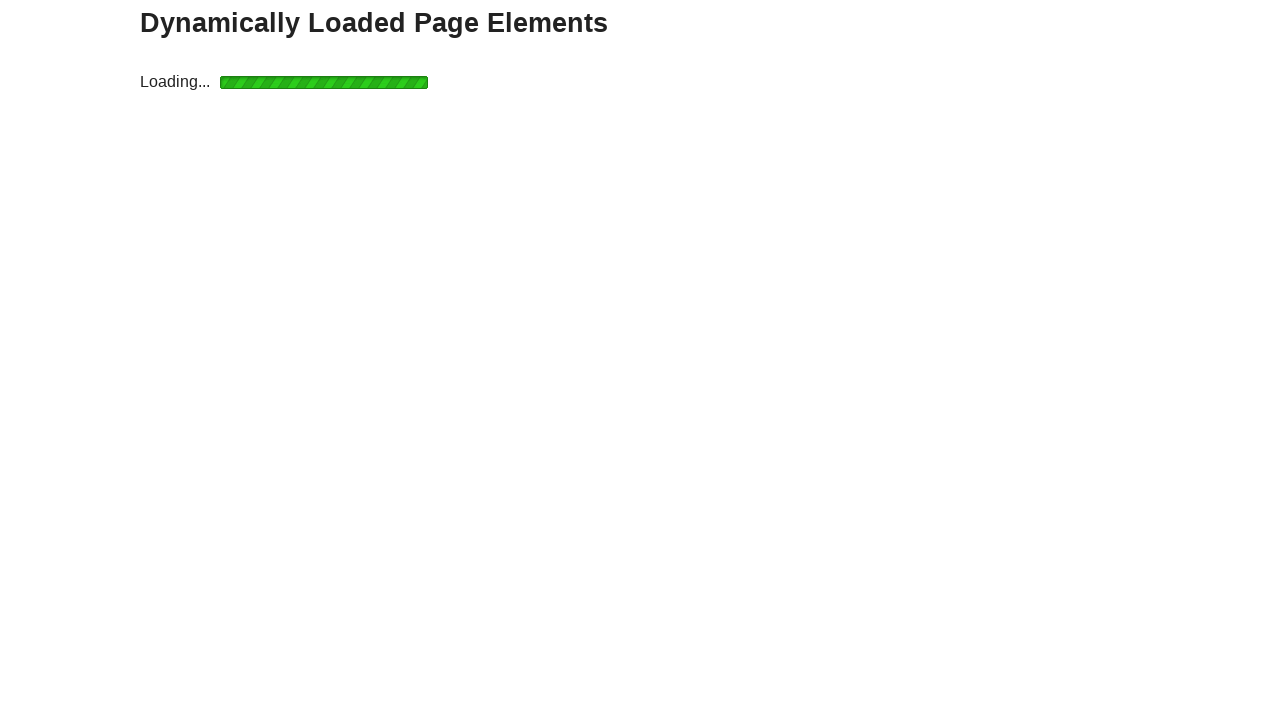

Loading indicator disappeared - explicit wait completed
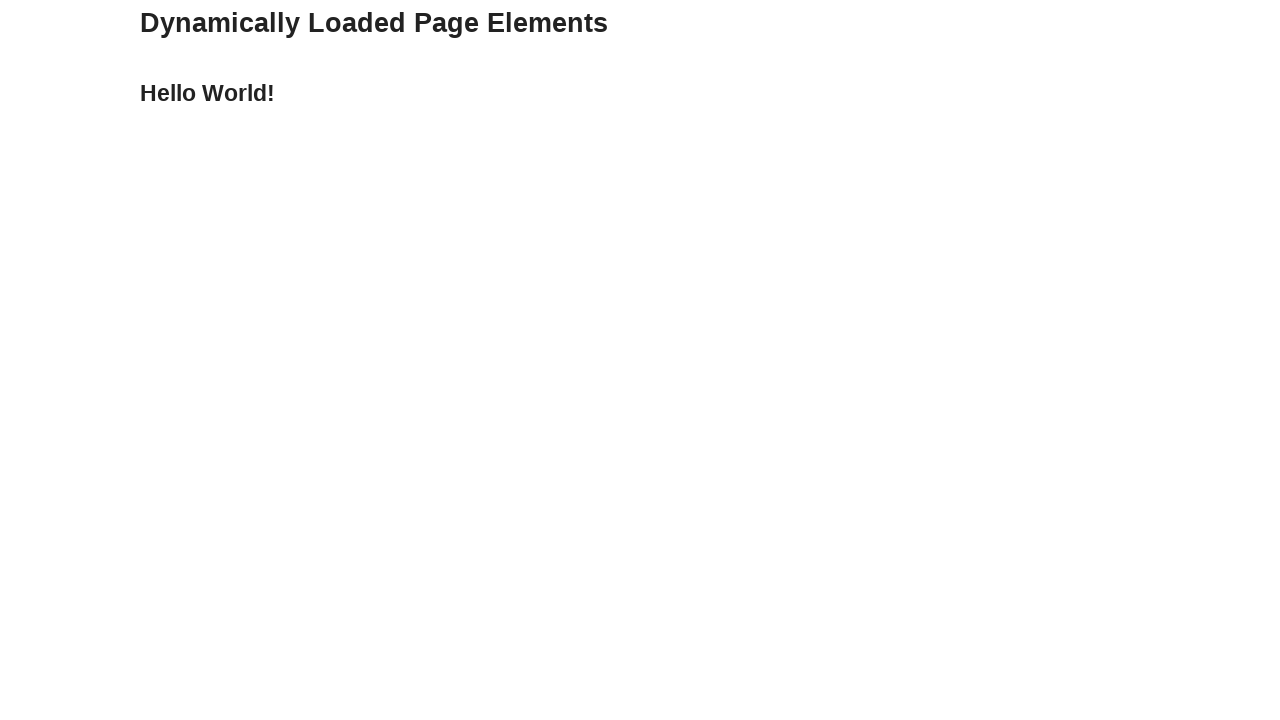

Verified result text contains 'Hello World!' message
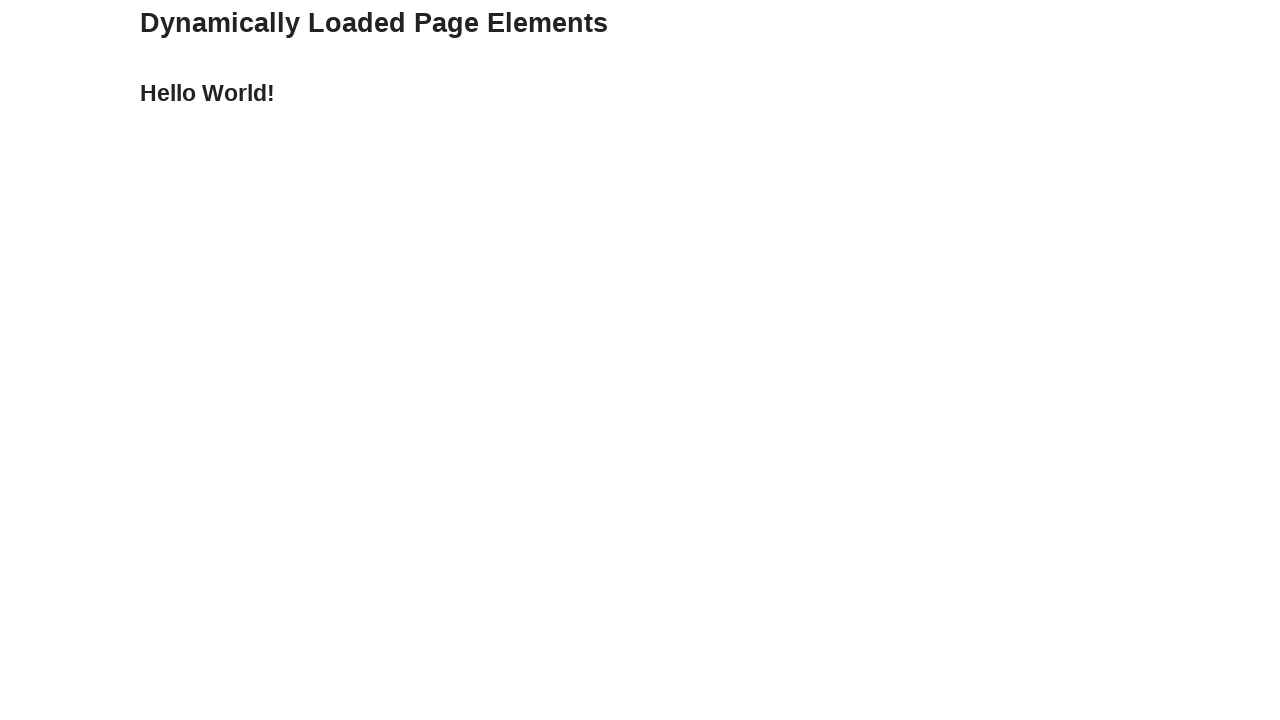

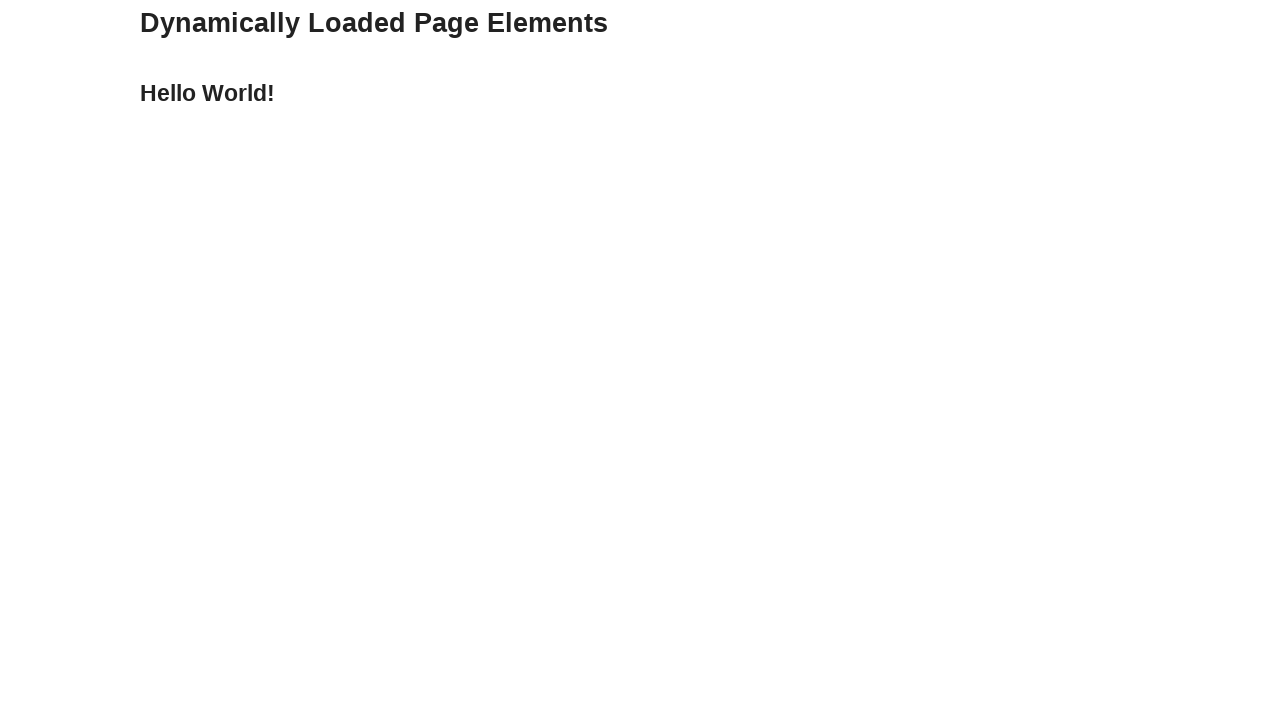